Navigates to the Fleava website homepage and verifies it loads successfully

Starting URL: https://fleava.com/

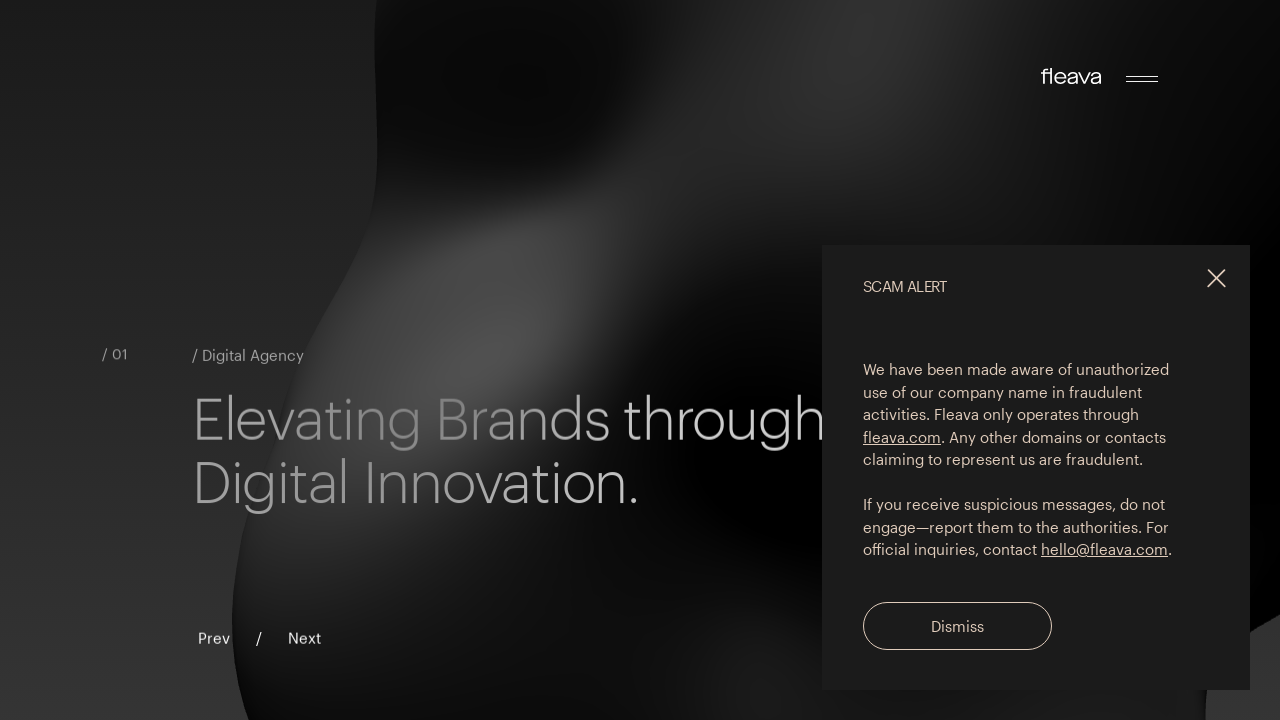

Waited for Fleava homepage to load (domcontentloaded)
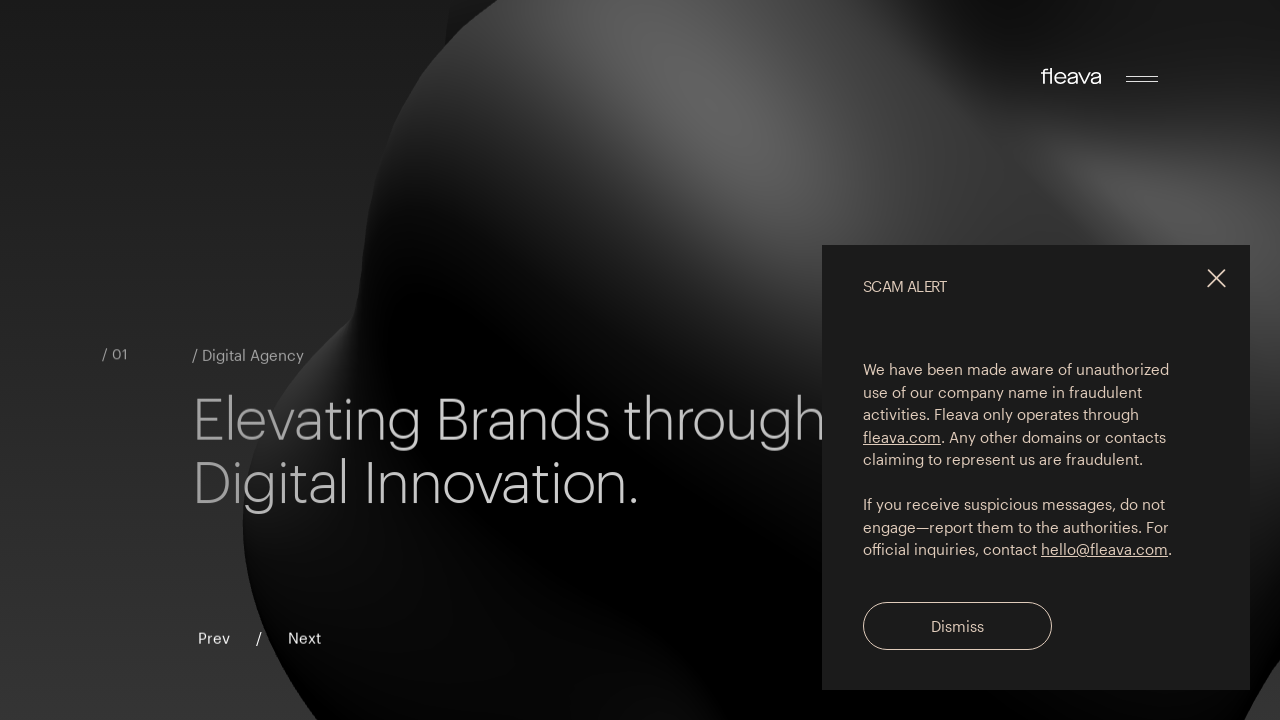

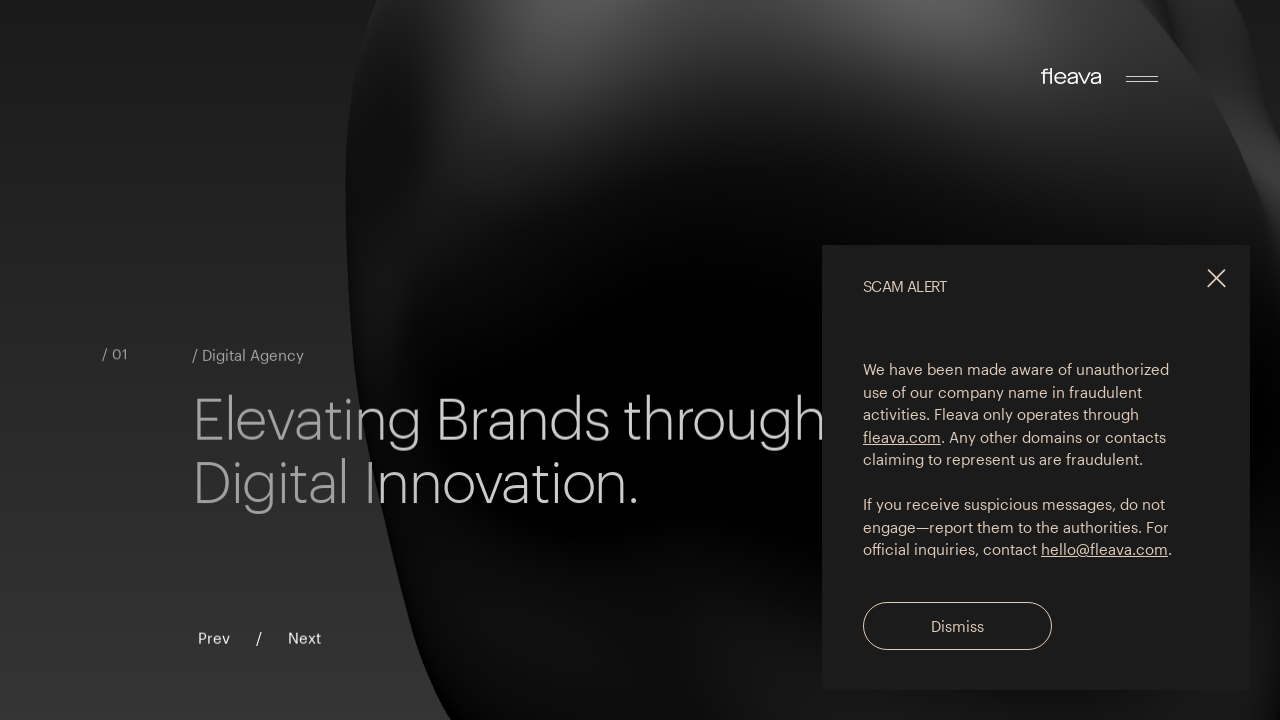